Tests form input functionality by navigating to a TestCafe example page, typing a name into an input field, and verifying the input contains the expected value

Starting URL: https://devexpress.github.io/testcafe/example/

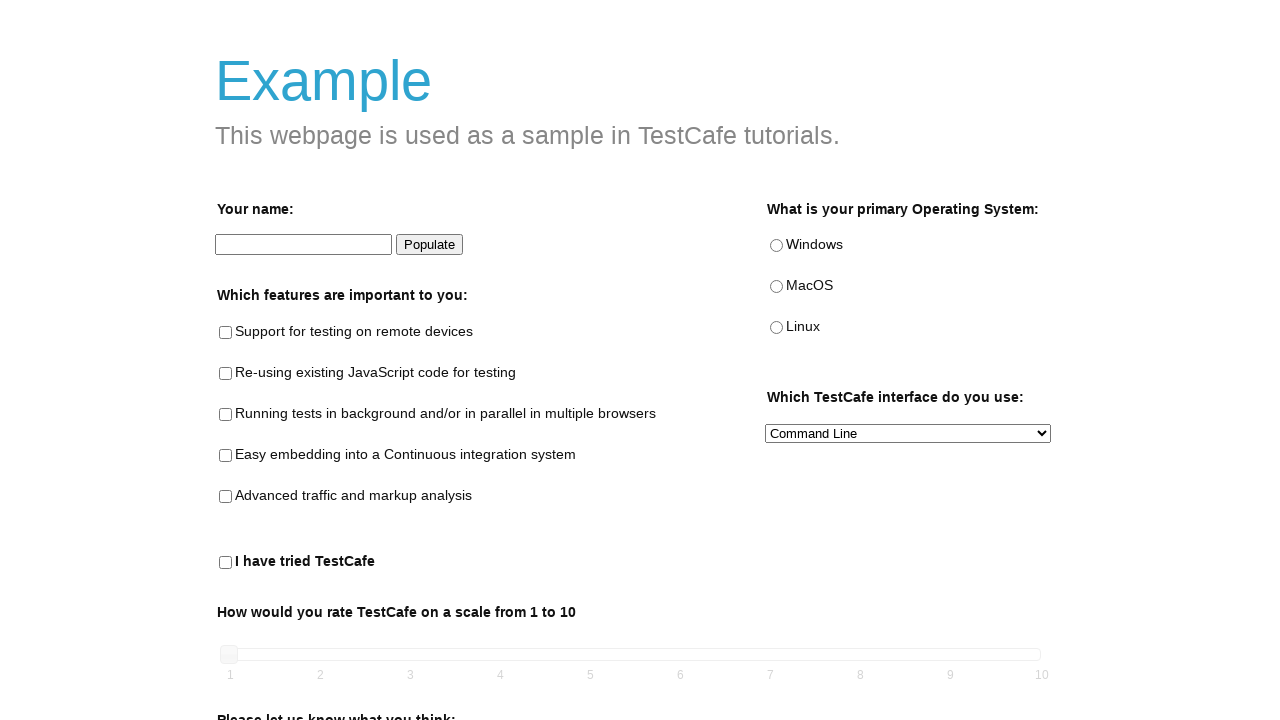

Navigated to TestCafe example page
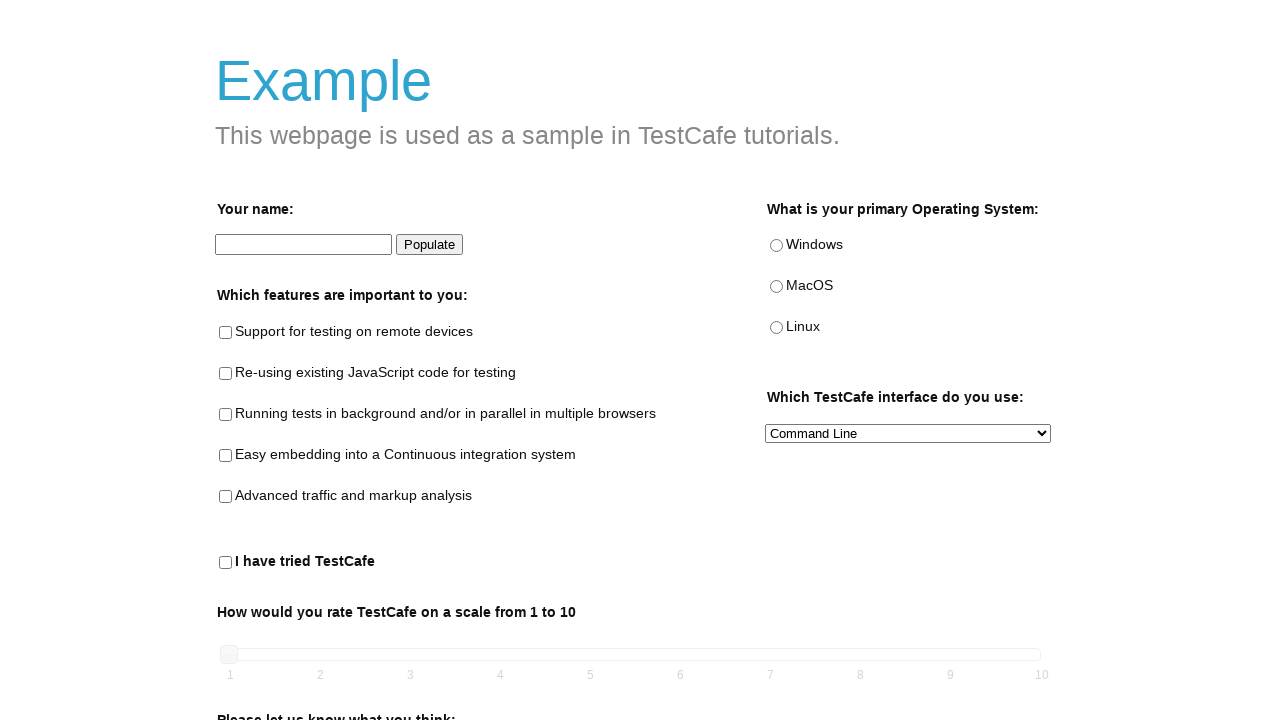

Filled name input field with 'Peter' on #developer-name
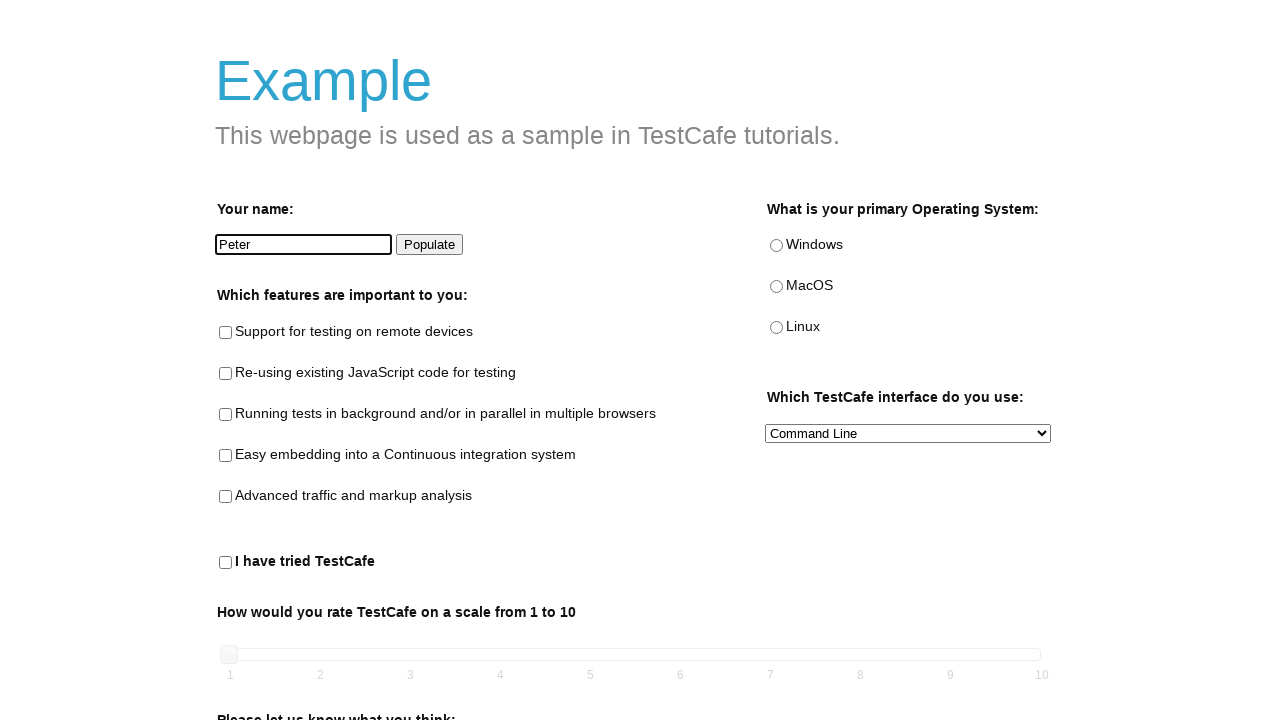

Retrieved value from name input field
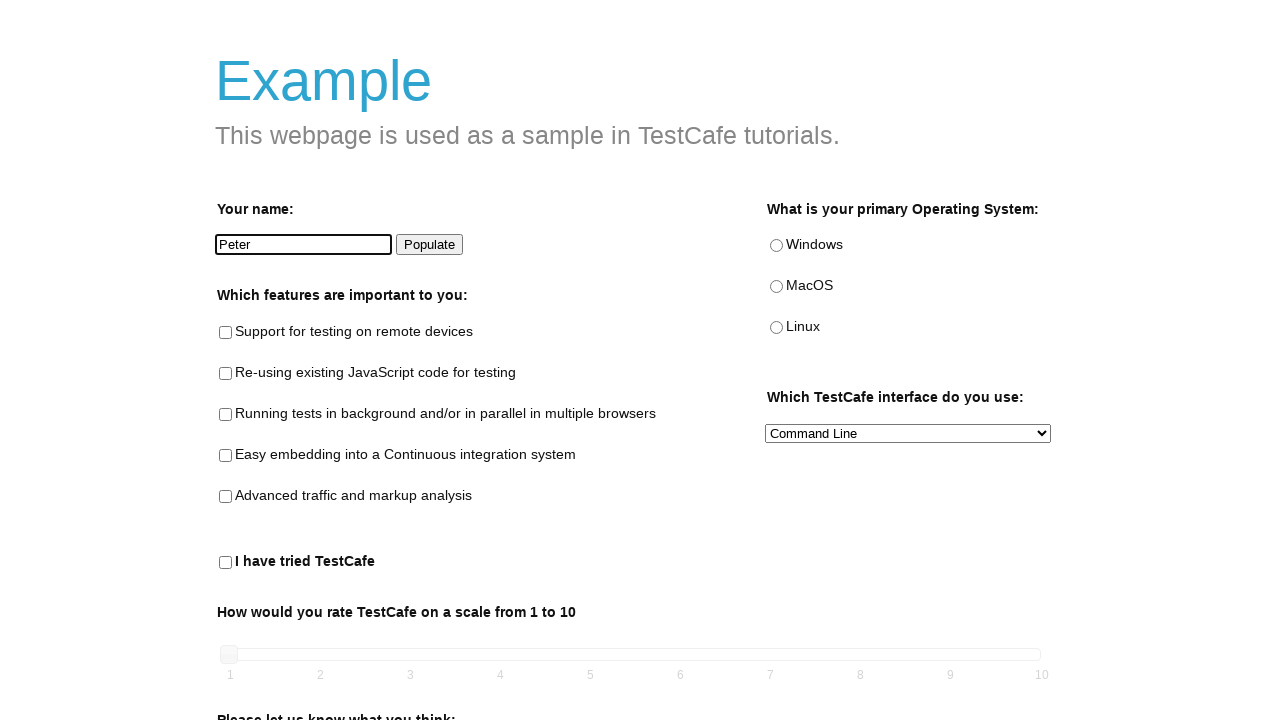

Asserted that name input field contains 'Peter'
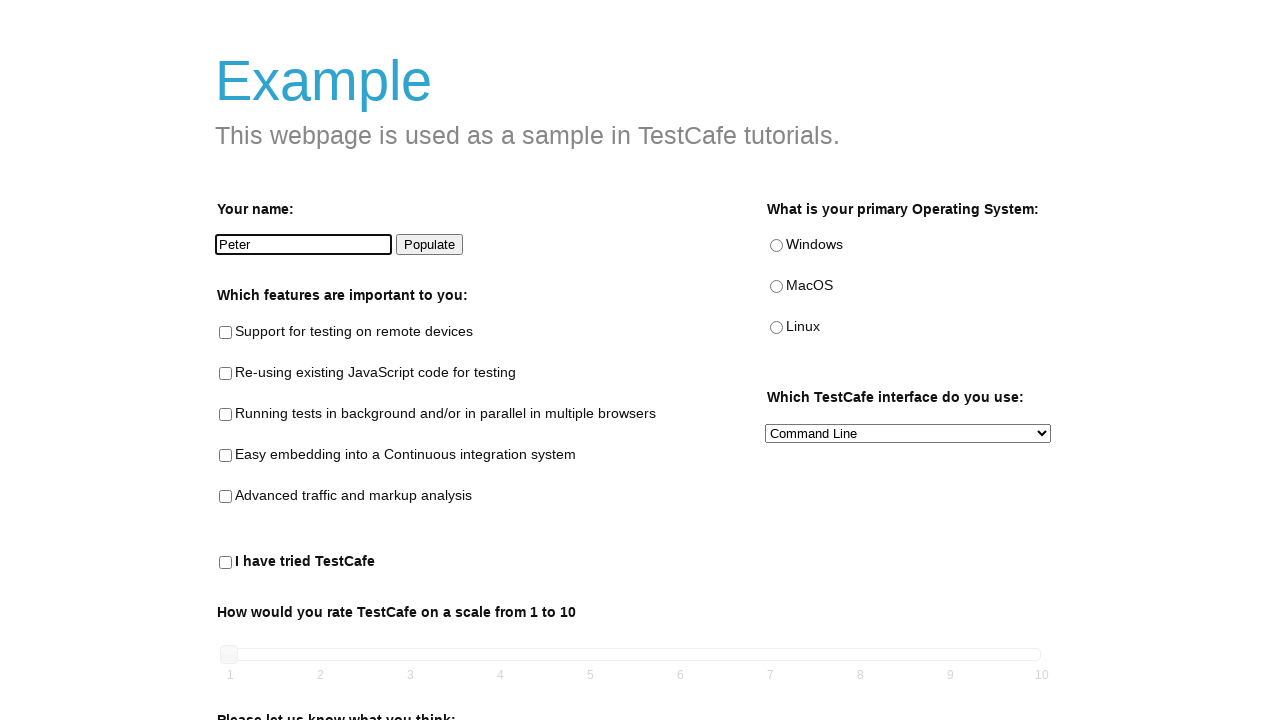

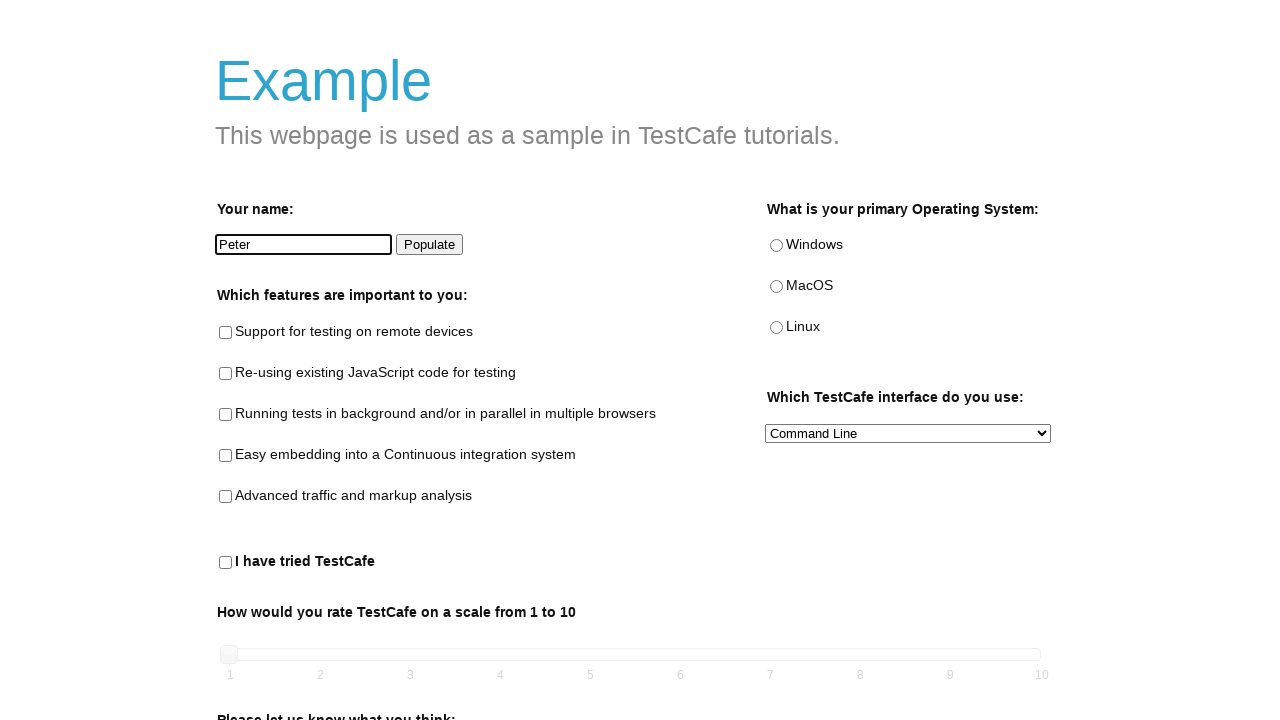